Tests jQuery UI datepicker by navigating to a specific date (26/06/2022) using month navigation buttons and selecting the target day

Starting URL: https://jqueryui.com/datepicker/#other-months

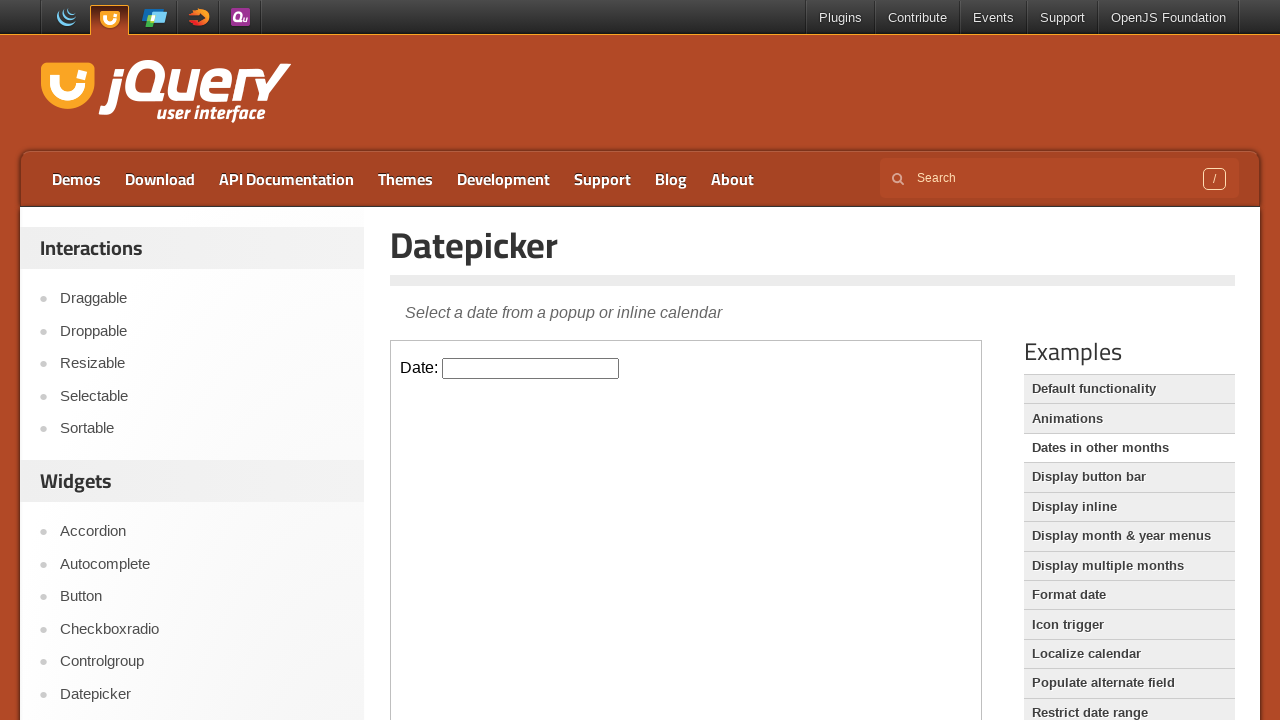

Clicked on the datepicker input field within the iframe at (531, 368) on iframe >> nth=0 >> internal:control=enter-frame >> #datepicker
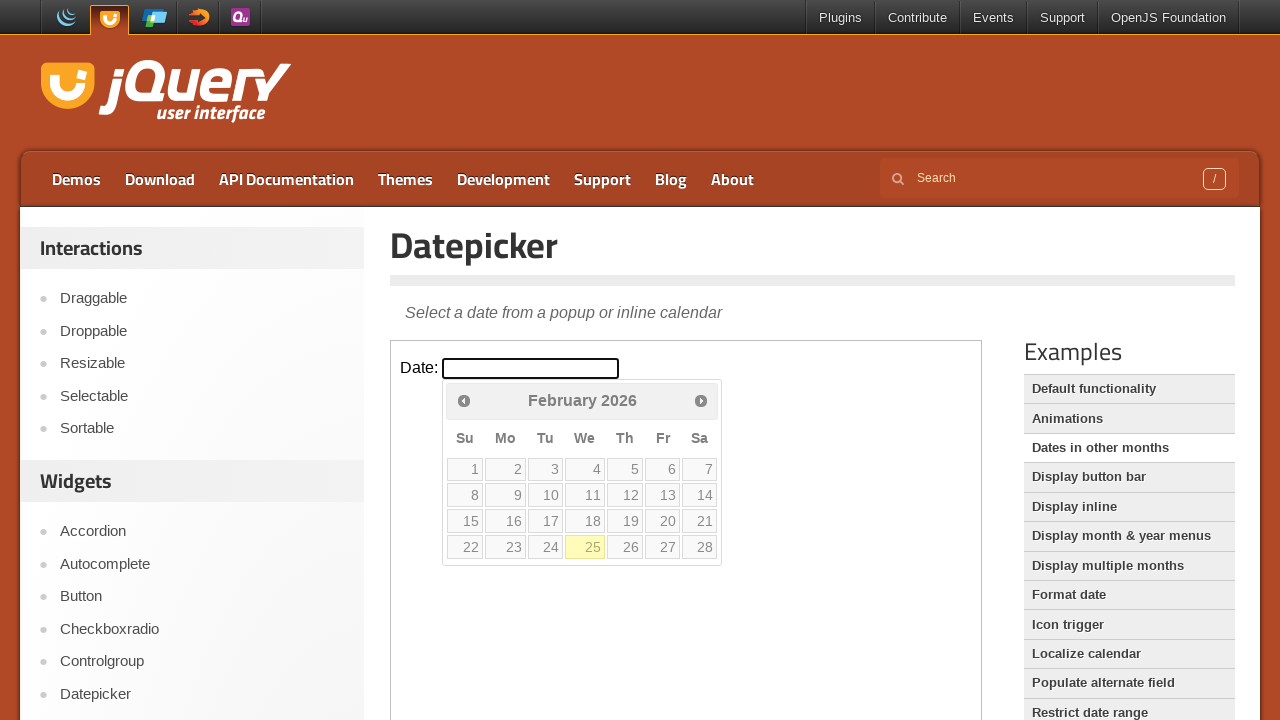

Clicked next month button to navigate forward at (701, 400) on iframe >> nth=0 >> internal:control=enter-frame >> span.ui-icon.ui-icon-circle-t
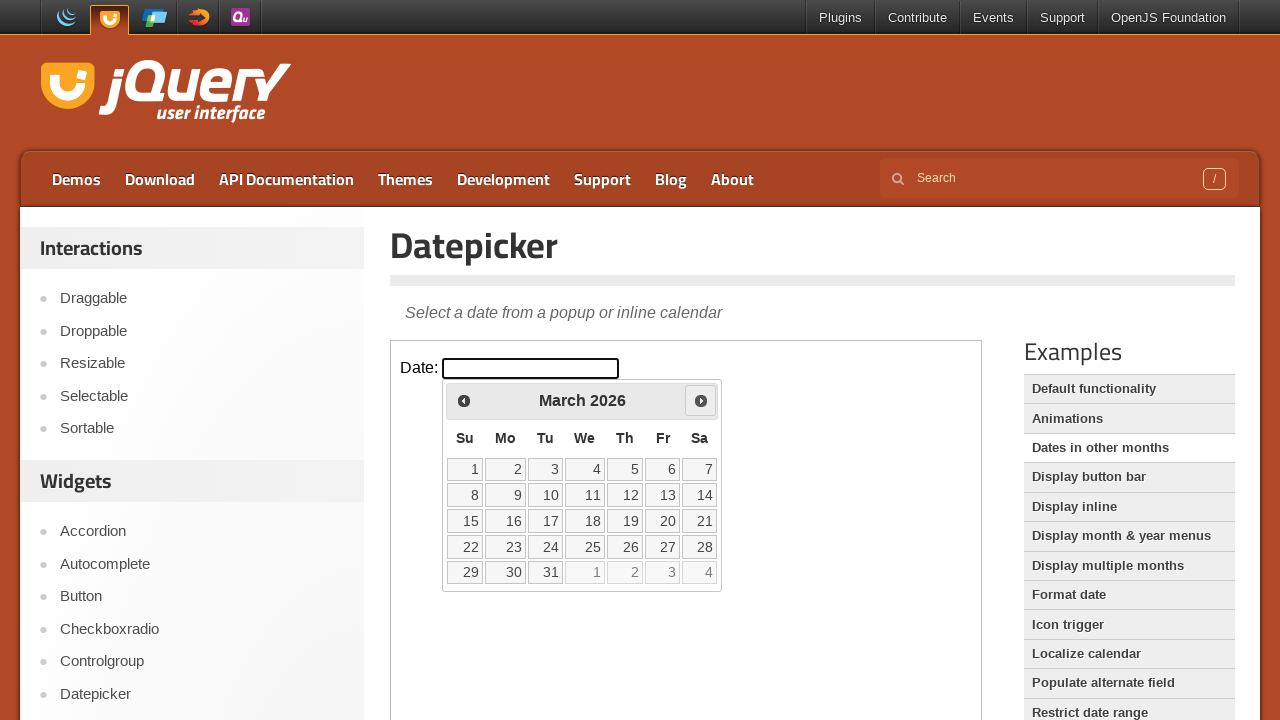

Waited for calendar animation to complete
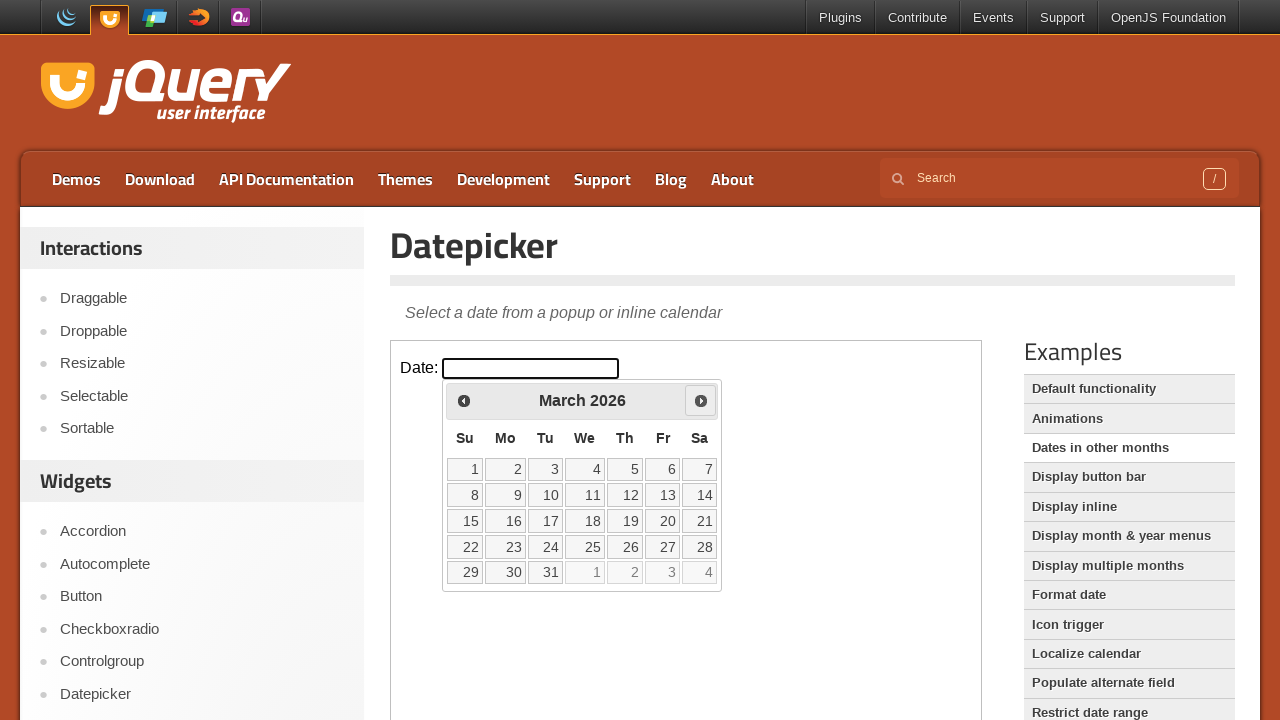

Clicked next month button to navigate forward at (701, 400) on iframe >> nth=0 >> internal:control=enter-frame >> span.ui-icon.ui-icon-circle-t
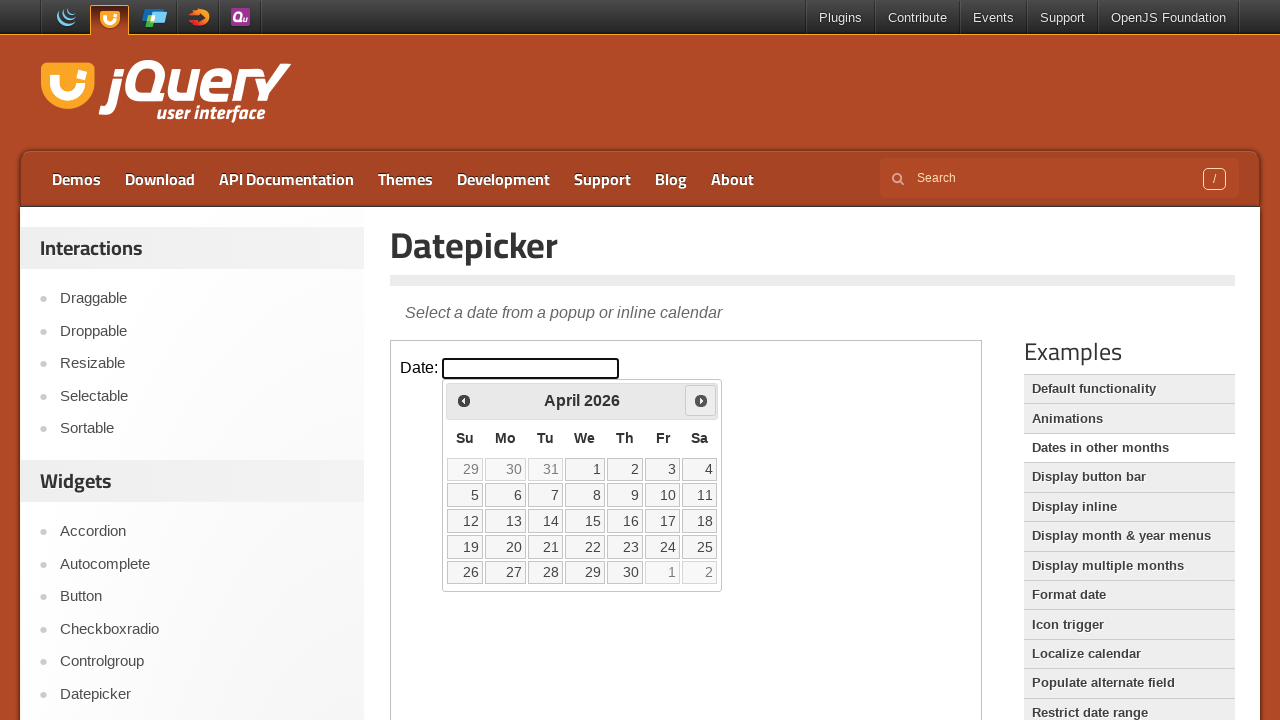

Waited for calendar animation to complete
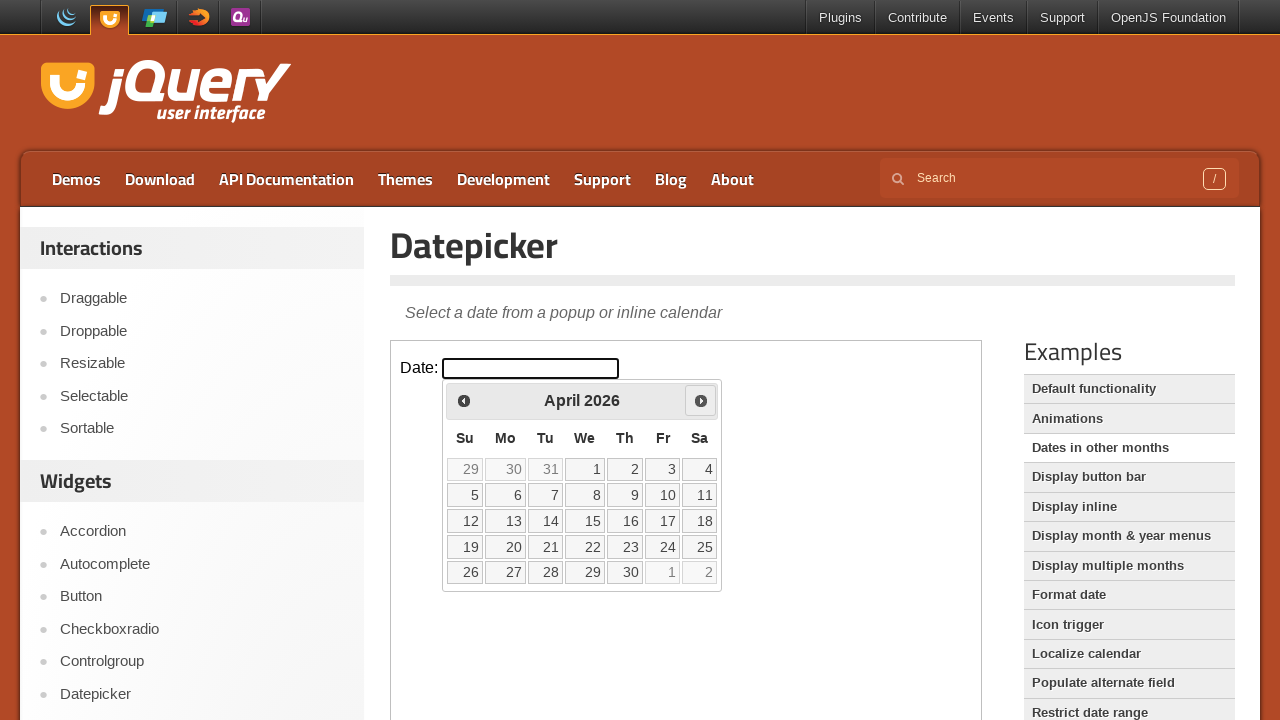

Clicked on day 26 to select the target date (26/06/2022) at (602, 401) on iframe >> nth=0 >> internal:control=enter-frame >> text=26 >> nth=0
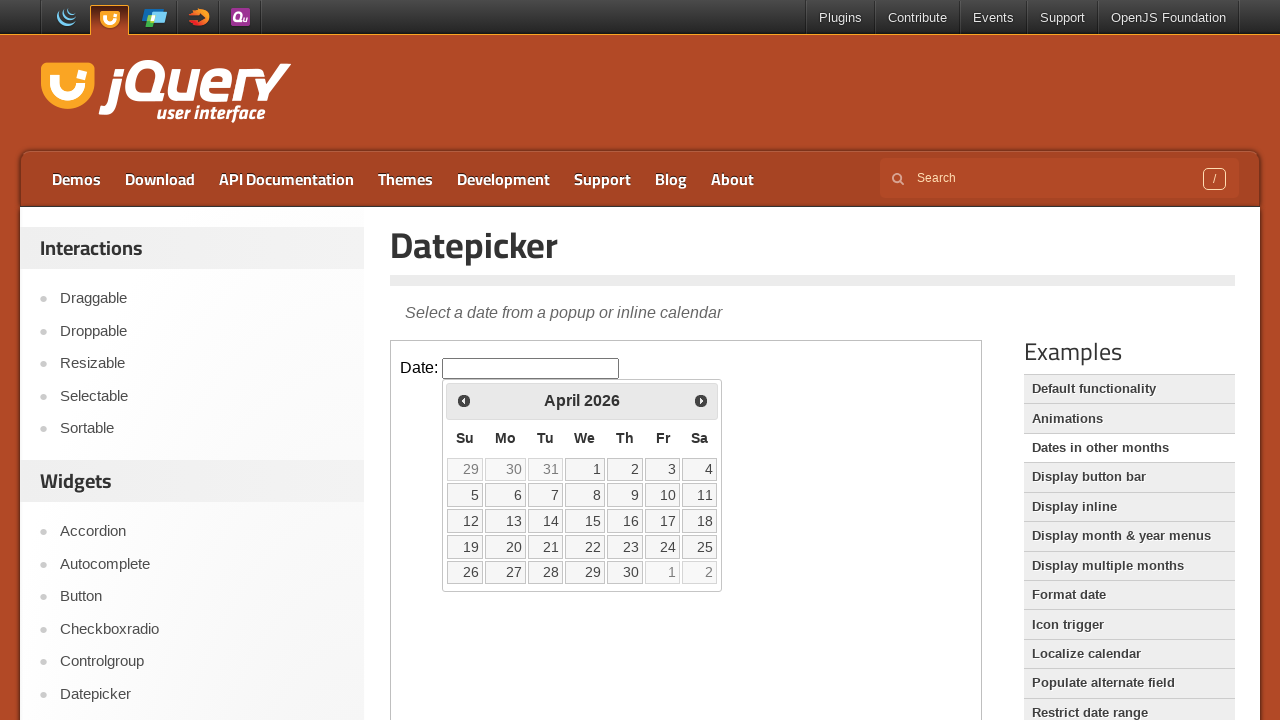

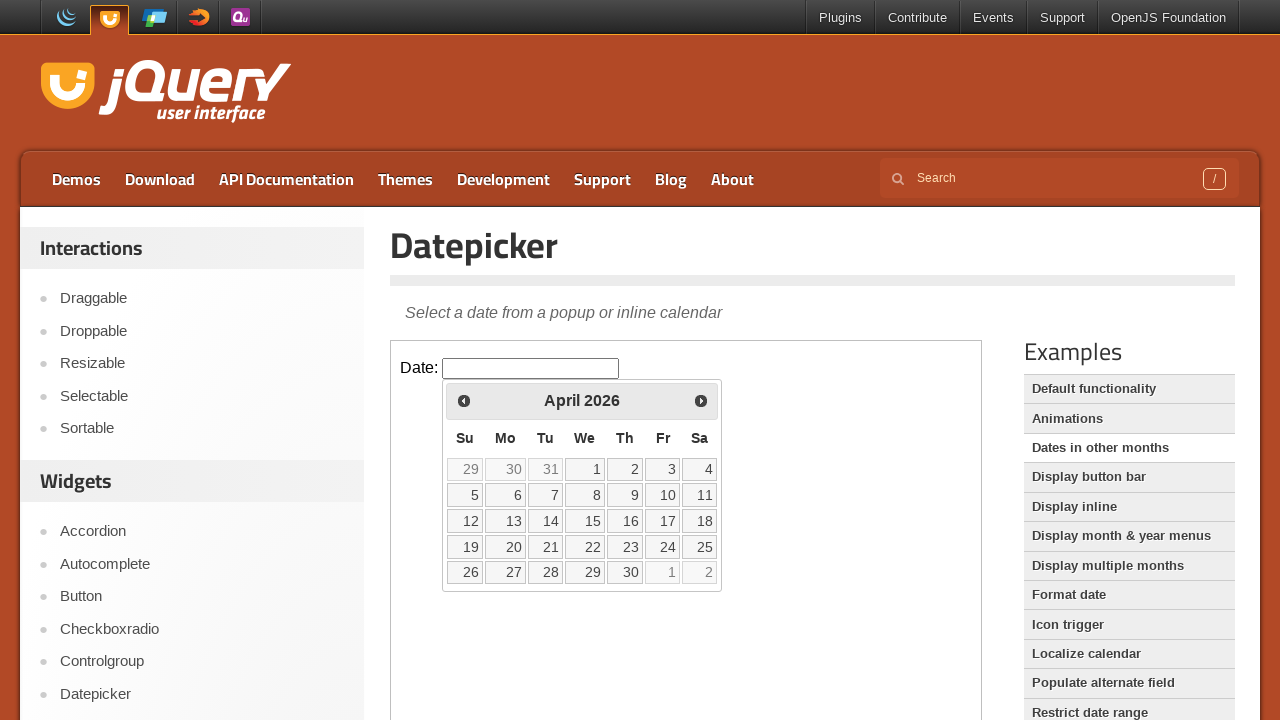